Navigates to the API page and retrieves the innerHTML of the "Next" pagination link

Starting URL: https://webdriver.io/

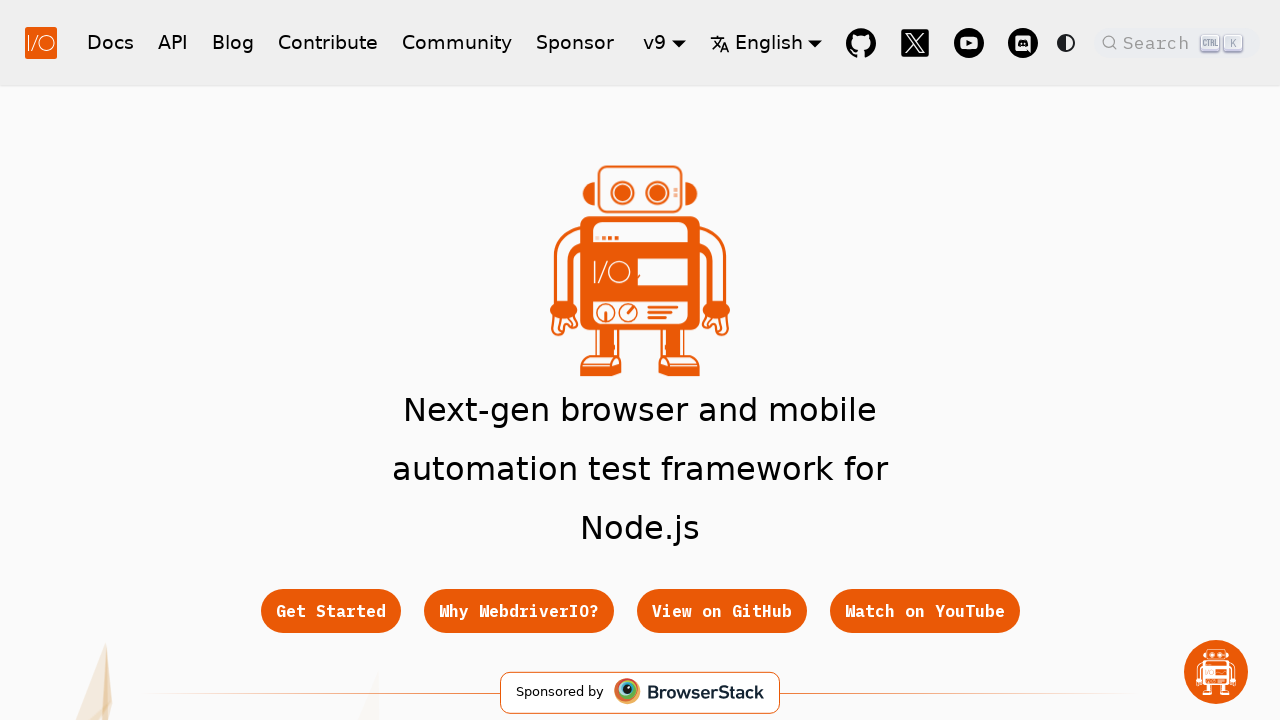

Navigated to webdriver.io homepage
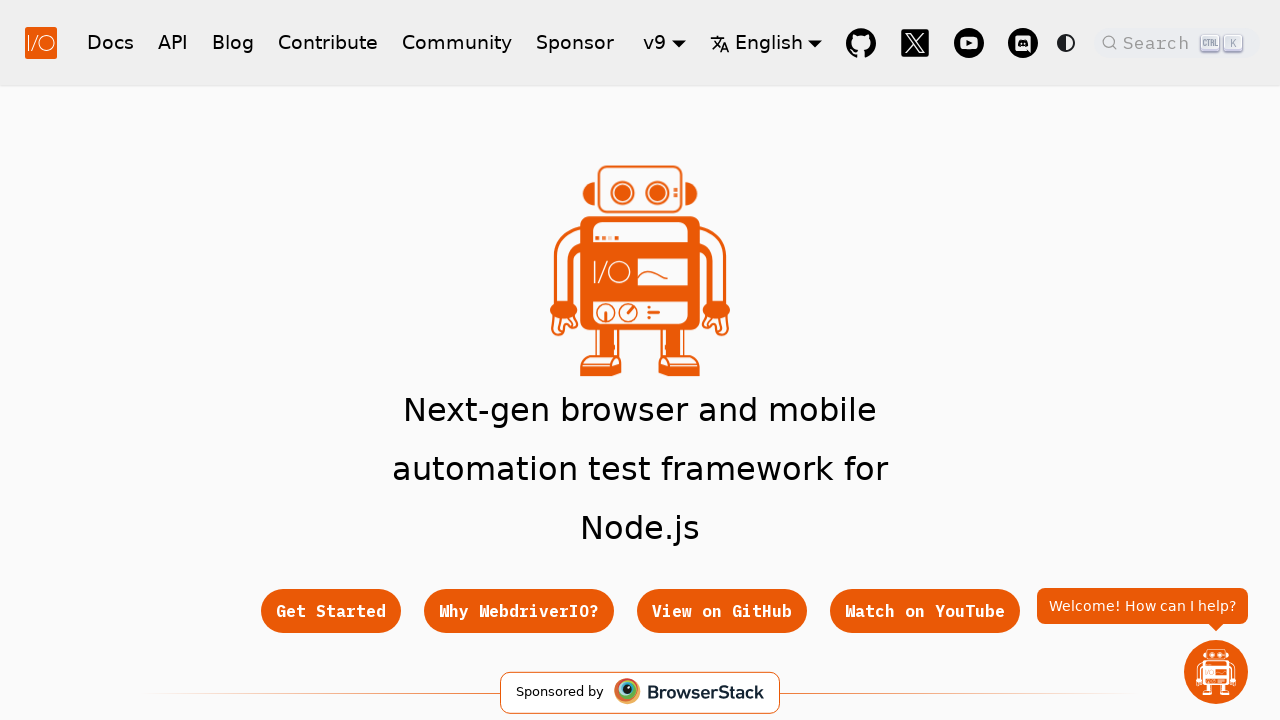

Clicked on the API menu link in navigation at (173, 42) on nav a[href="/docs/api"]
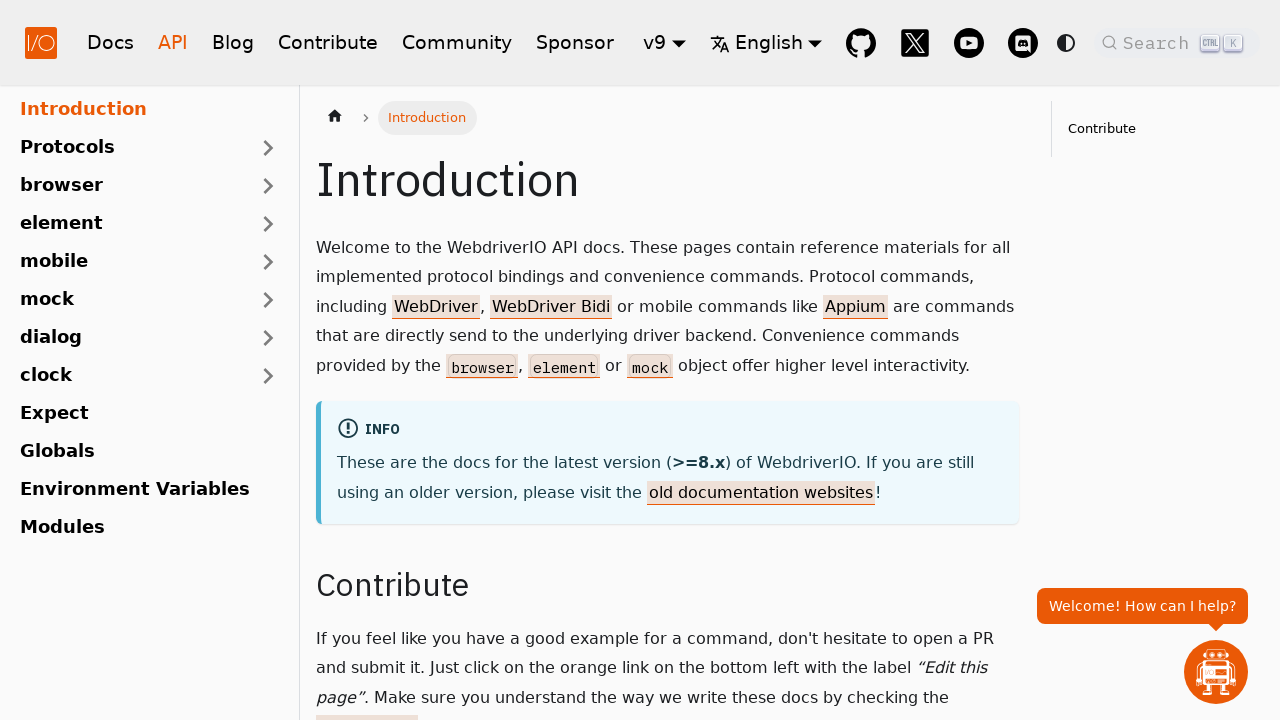

Located the Next pagination link
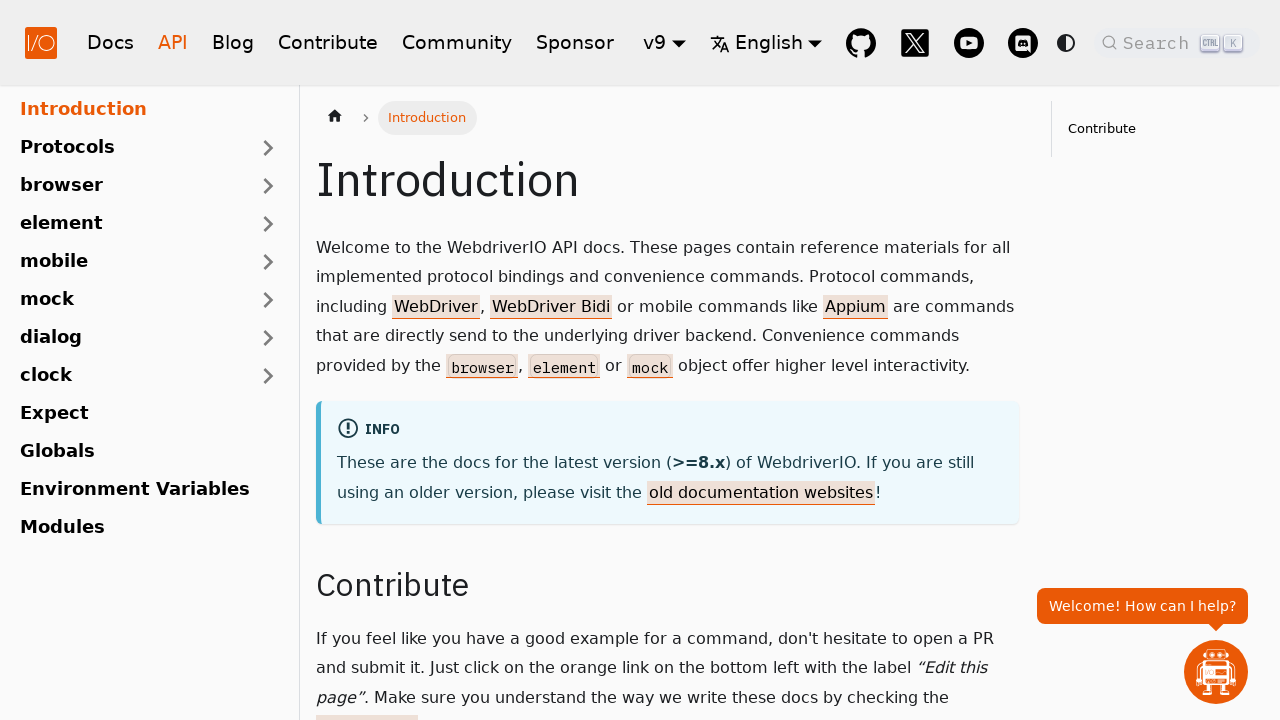

Waited for the Next pagination link to become visible
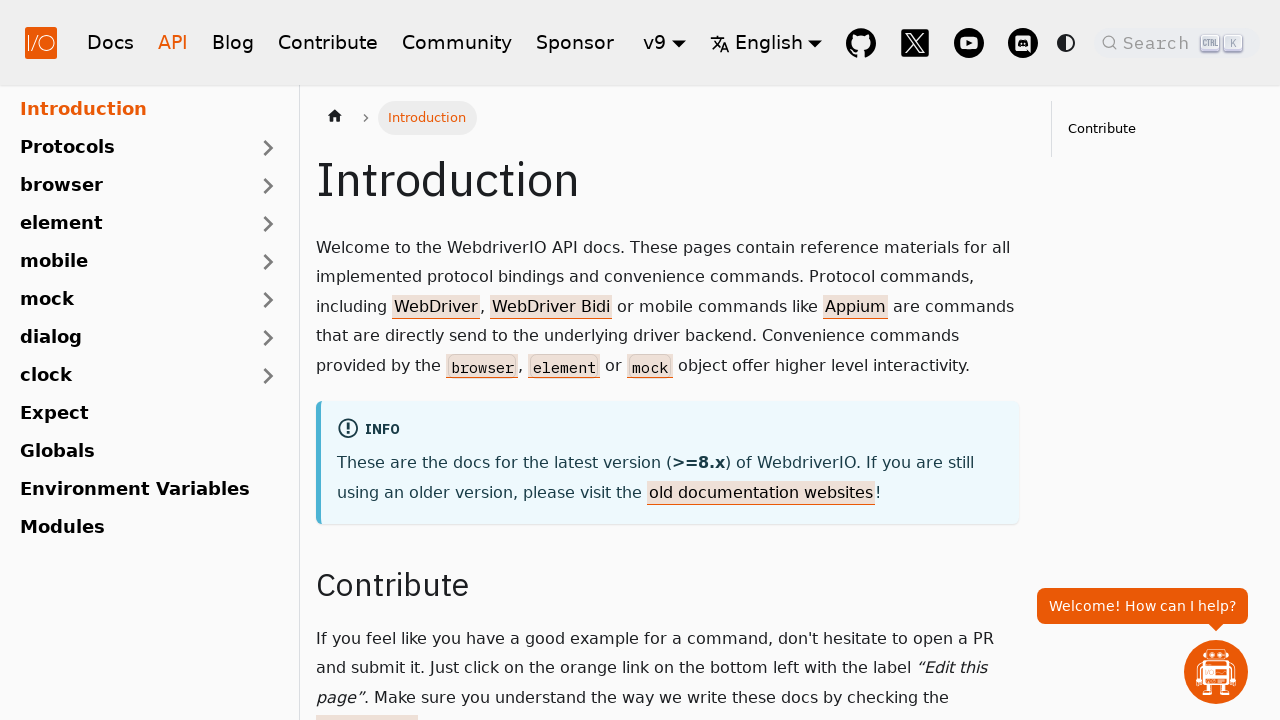

Retrieved innerHTML of the Next pagination link
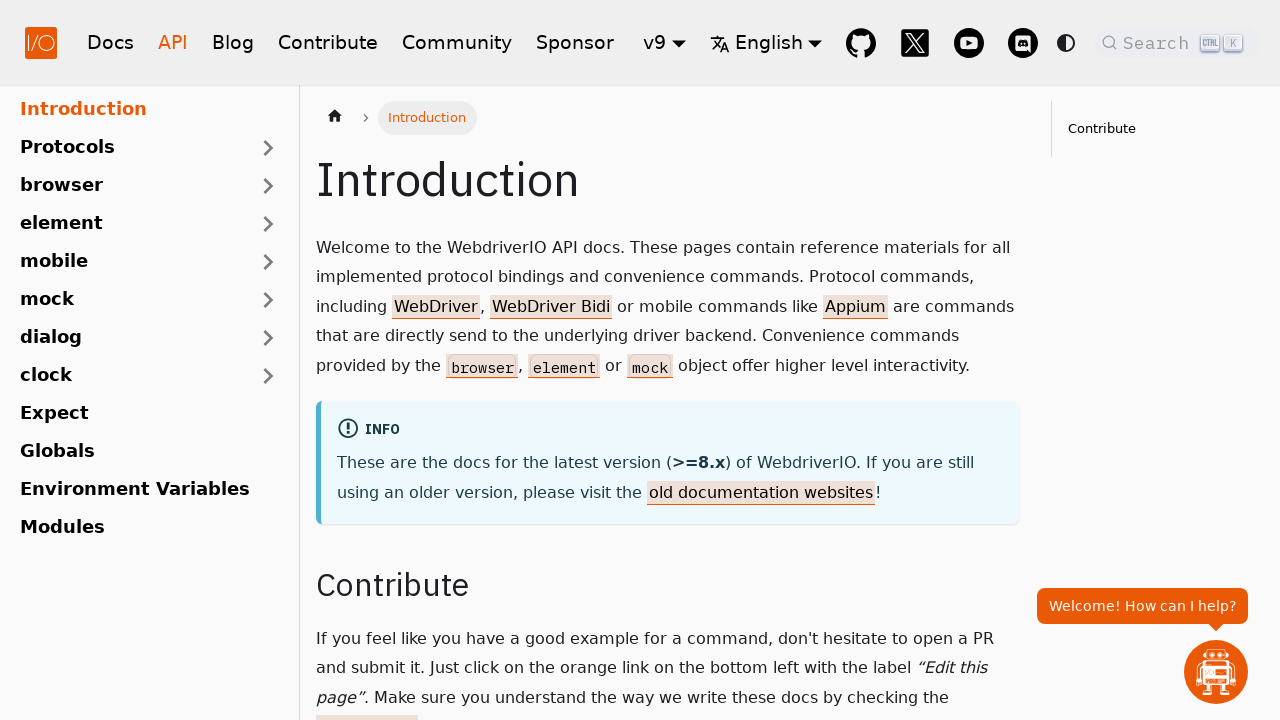

Printed Next Link innerHTML: <div class="pagination-nav__sublabel">Next</div><div class="pagination-nav__label">Protocol Commands</div>
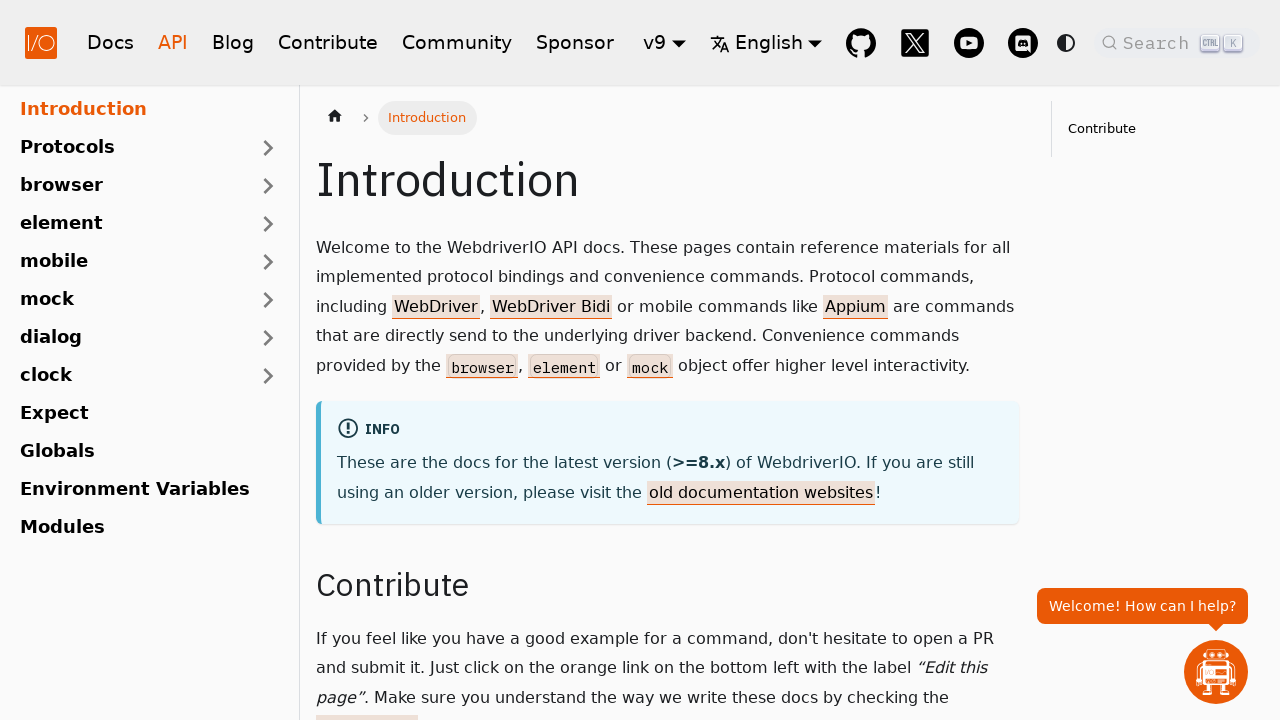

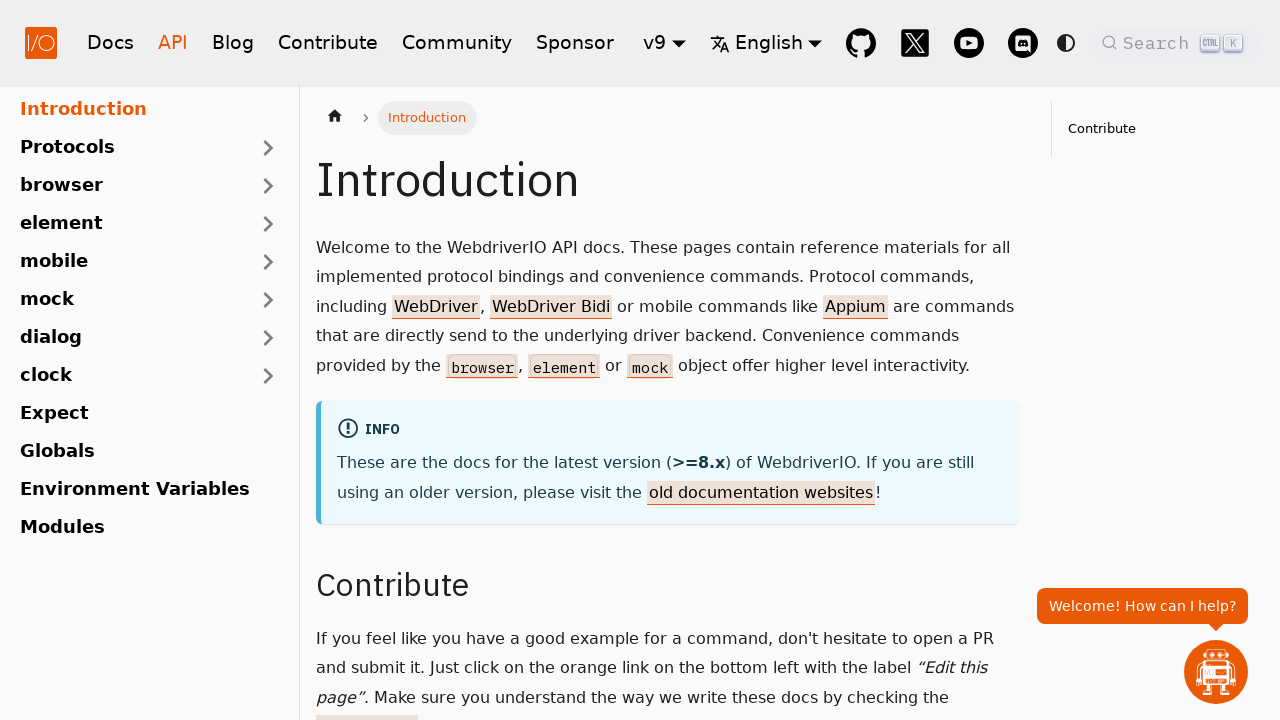